Tests page scrolling functionality by scrolling down to a footer element and then scrolling back up using Page Up keys

Starting URL: https://practice.cydeo.com

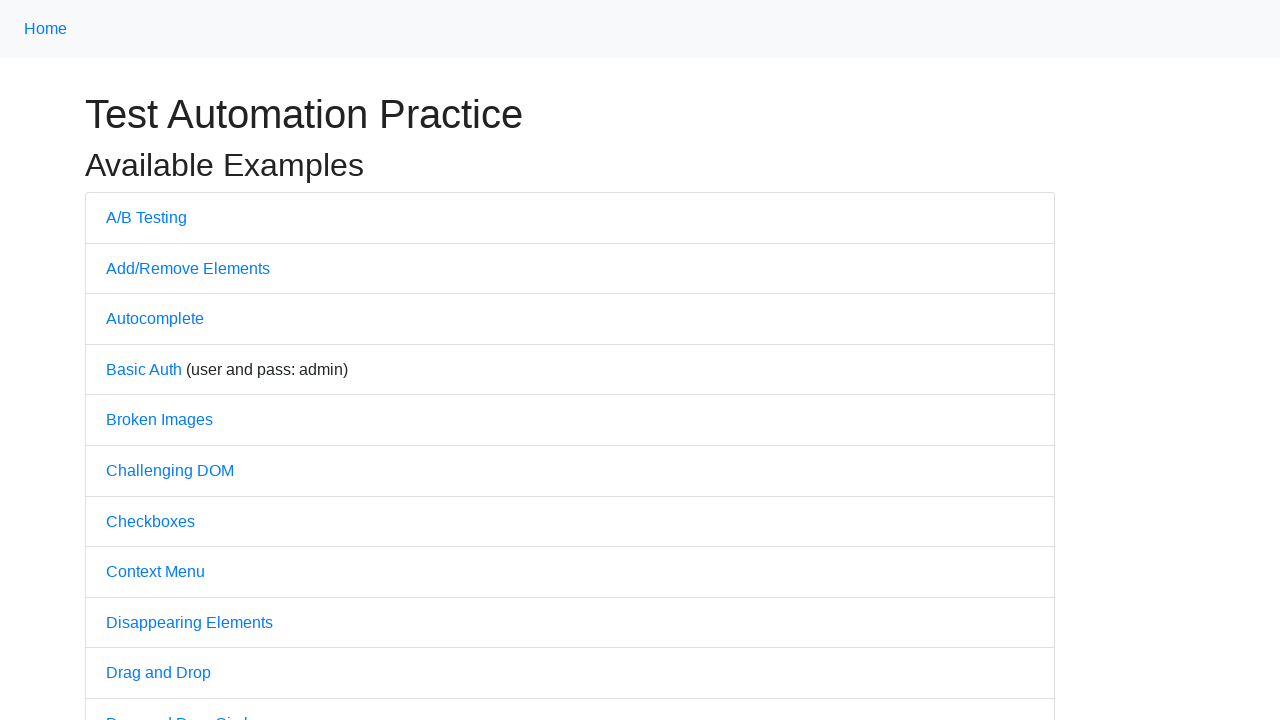

Waited 2 seconds for page to load
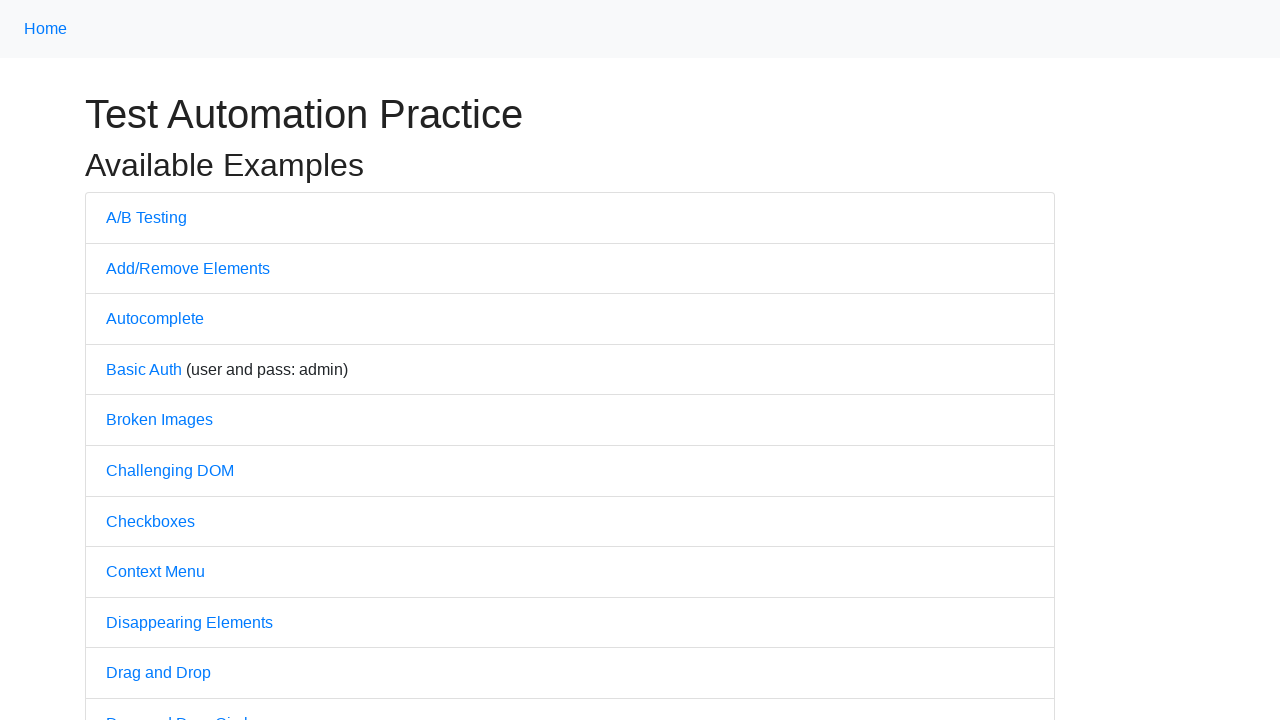

Located the 'Powered by CYDEO' footer element
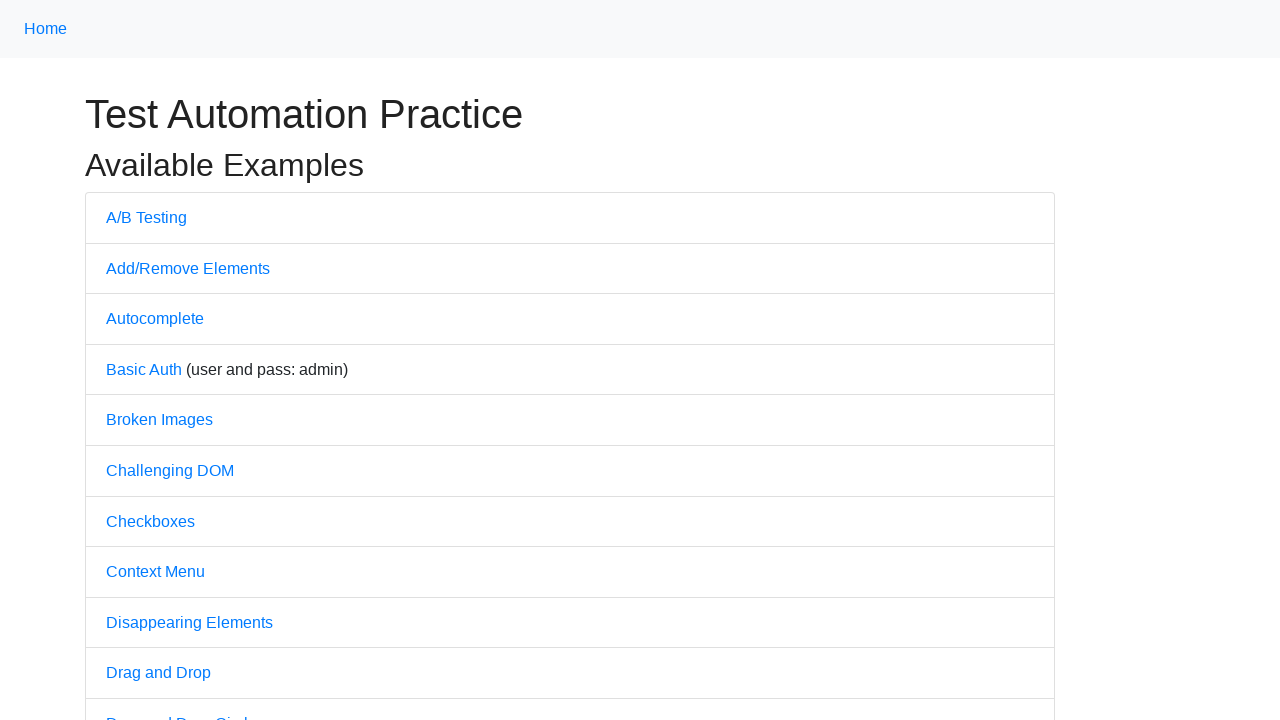

Scrolled down to footer element
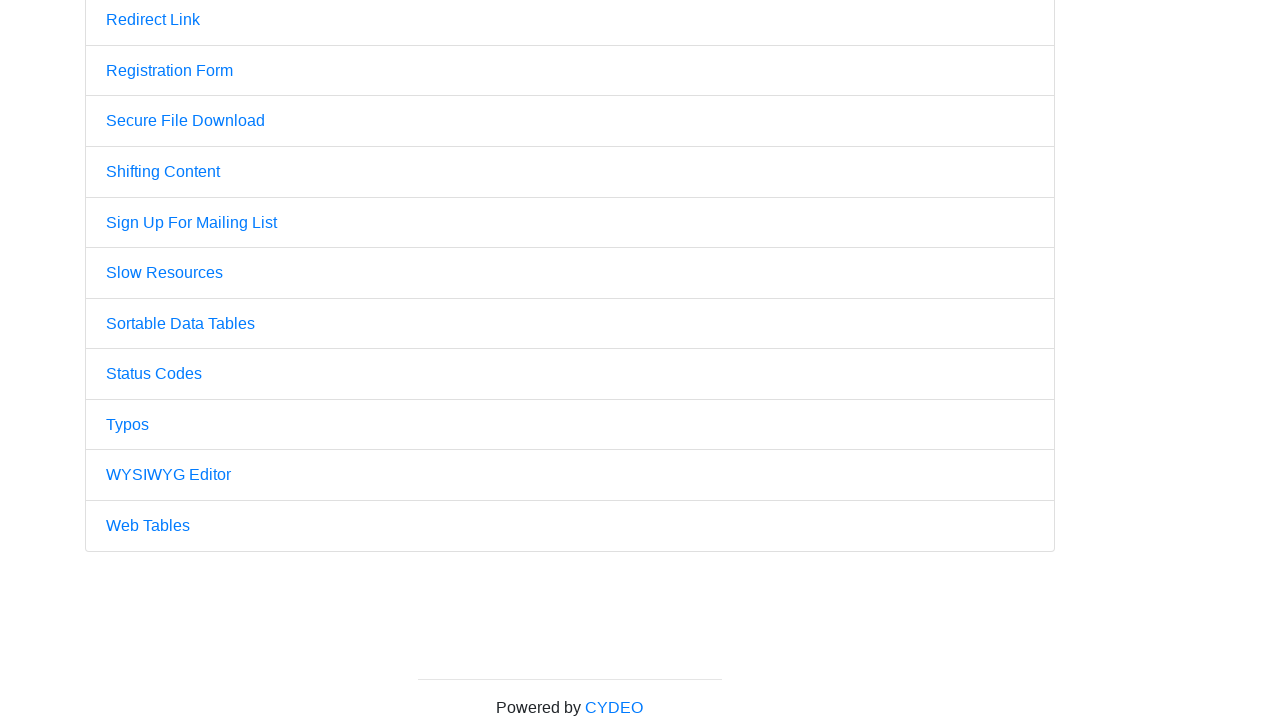

Waited 2 seconds at footer
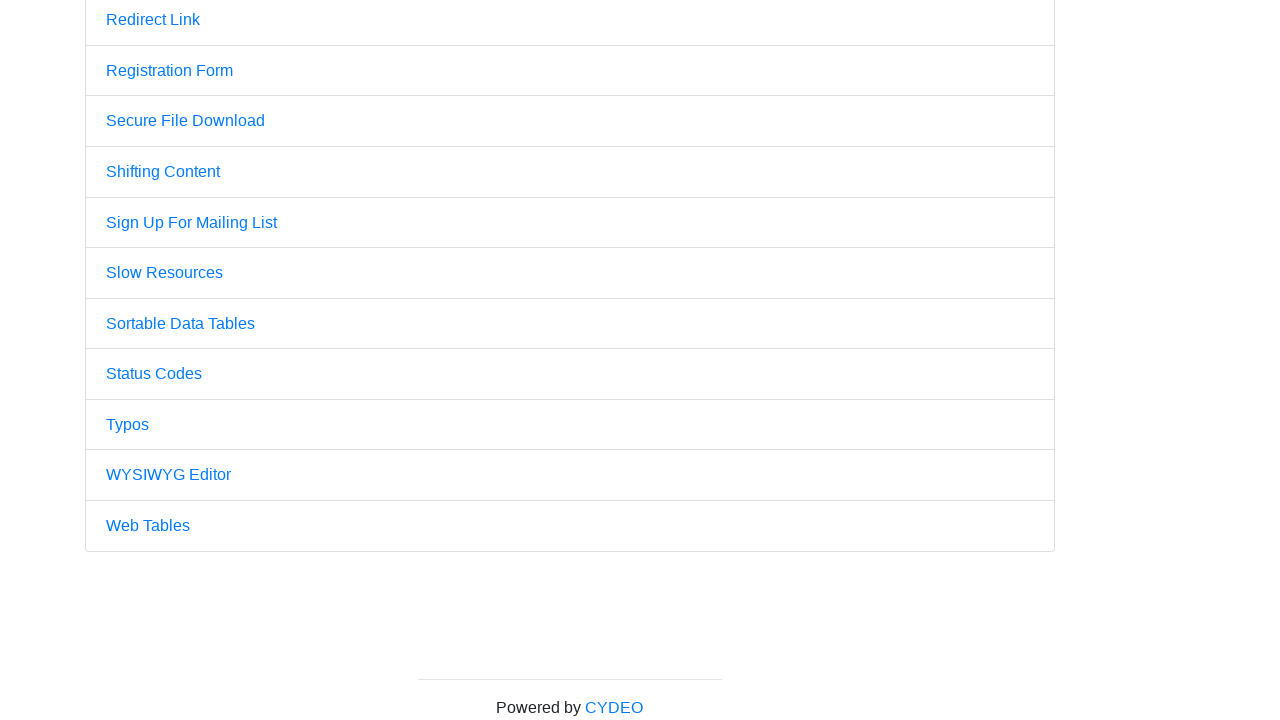

Pressed Page Up key (1st)
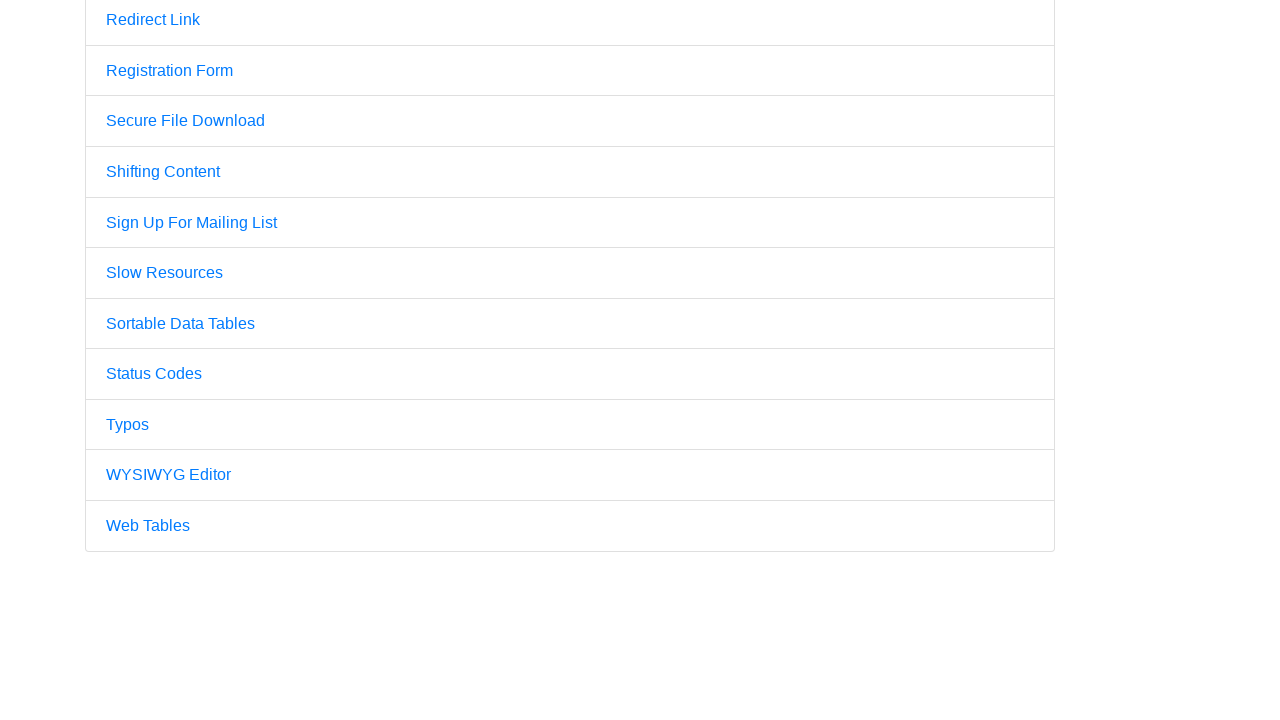

Pressed Page Up key (2nd)
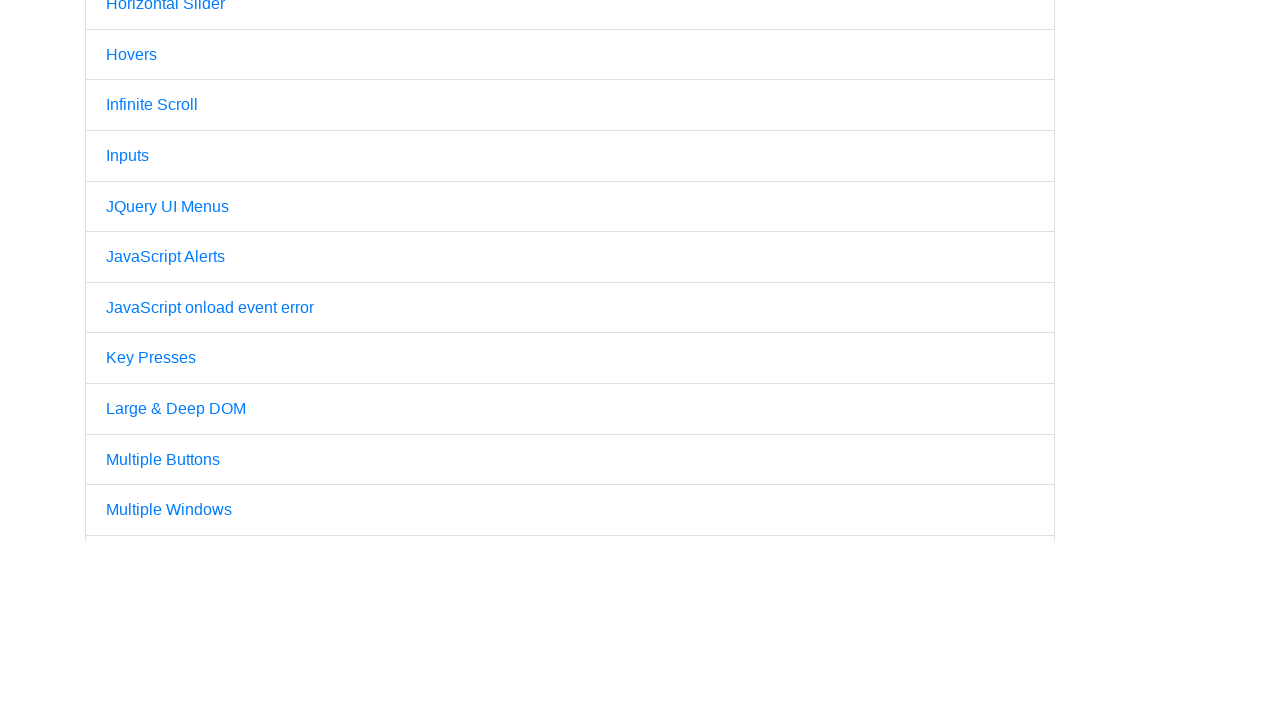

Pressed Page Up key (3rd)
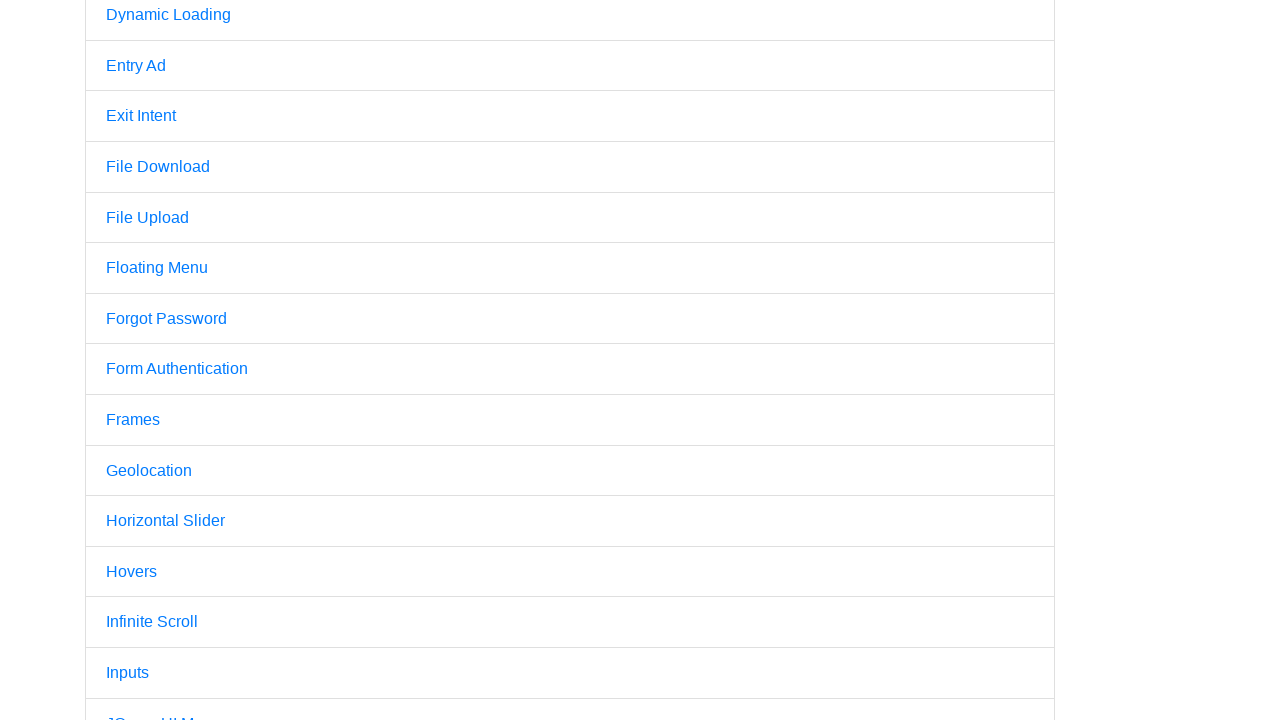

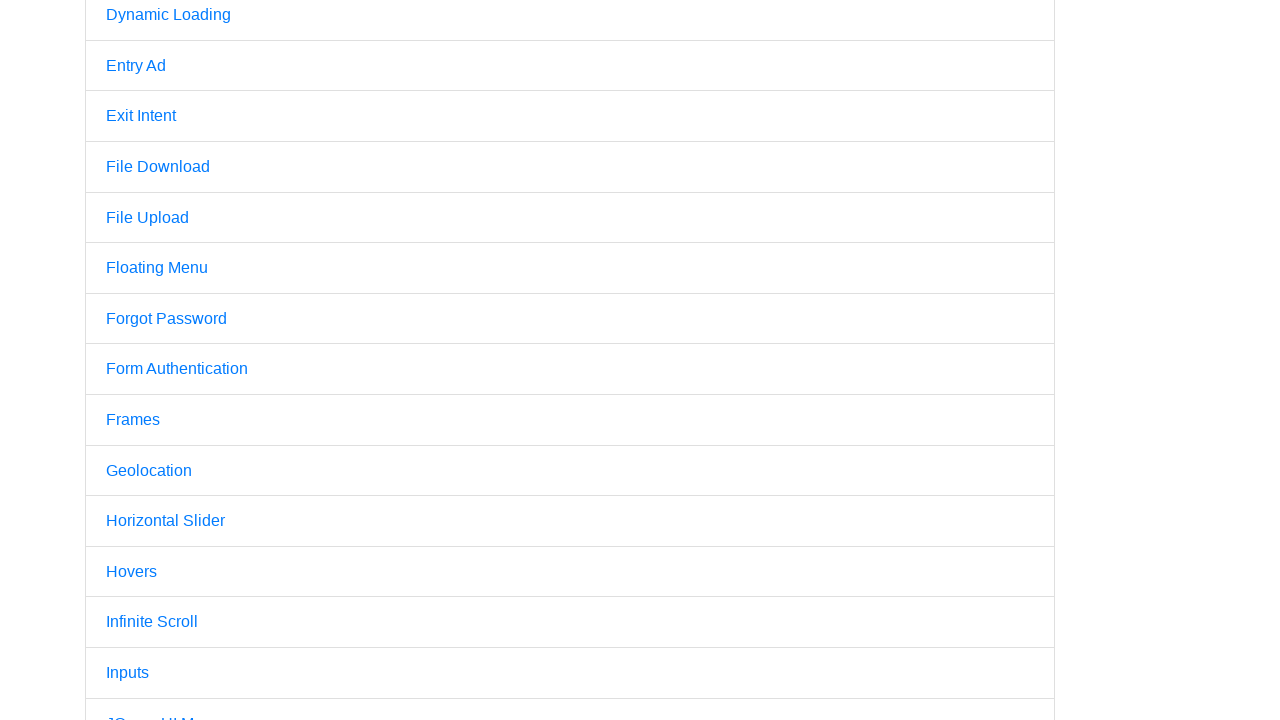